Tests multiple file upload functionality by uploading two files to a file input element and verifying the uploaded file list displays correctly

Starting URL: https://davidwalsh.name/demo/multiple-file-upload.php

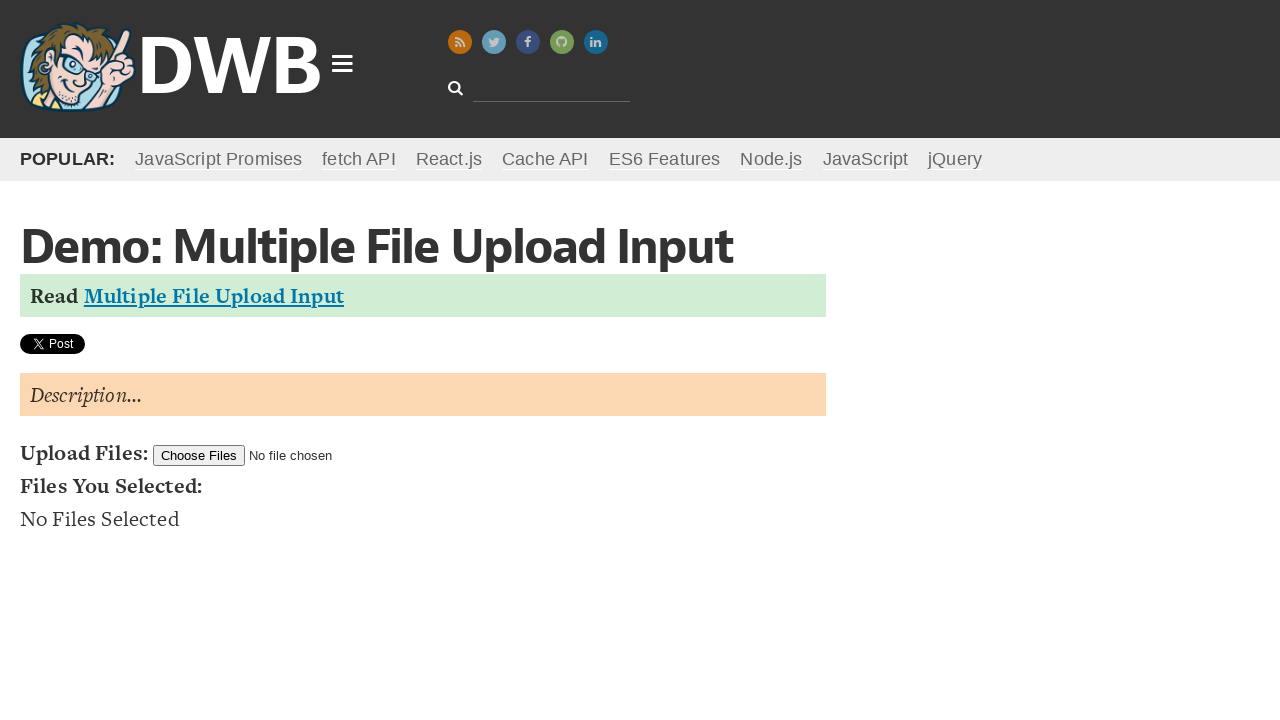

Created TestFile1.txt in temporary directory
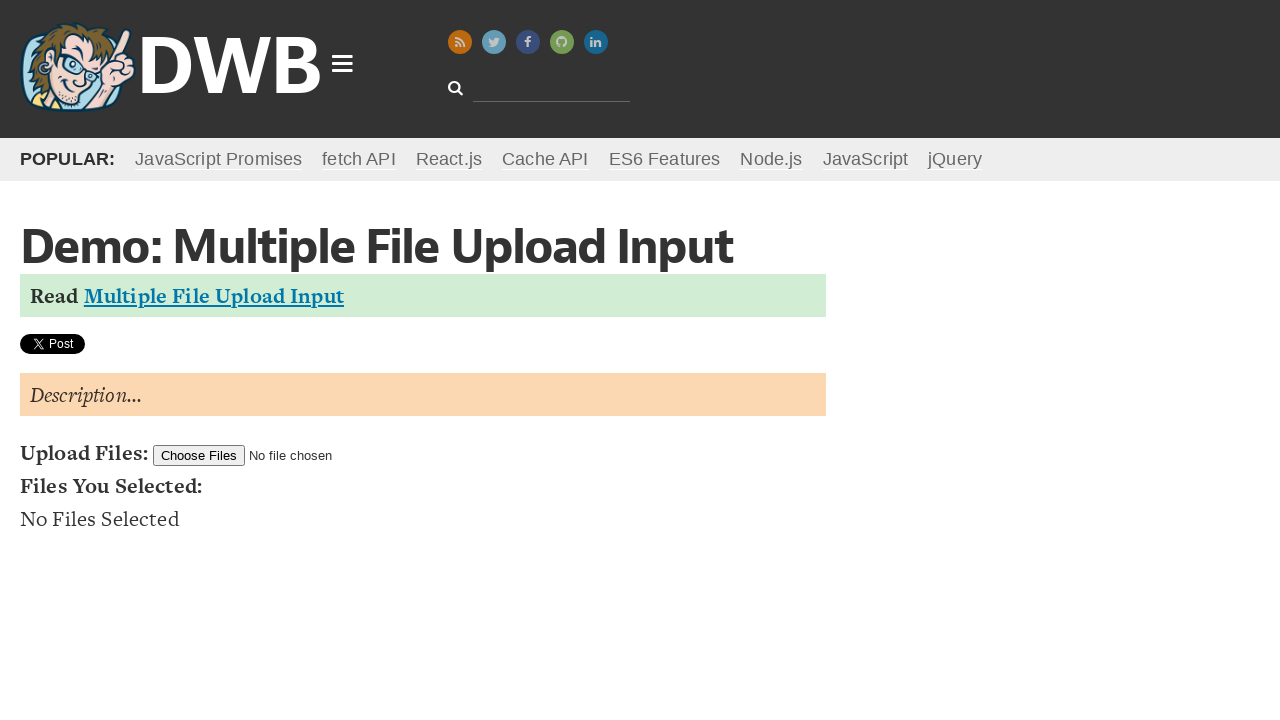

Created TestFile2.txt in temporary directory
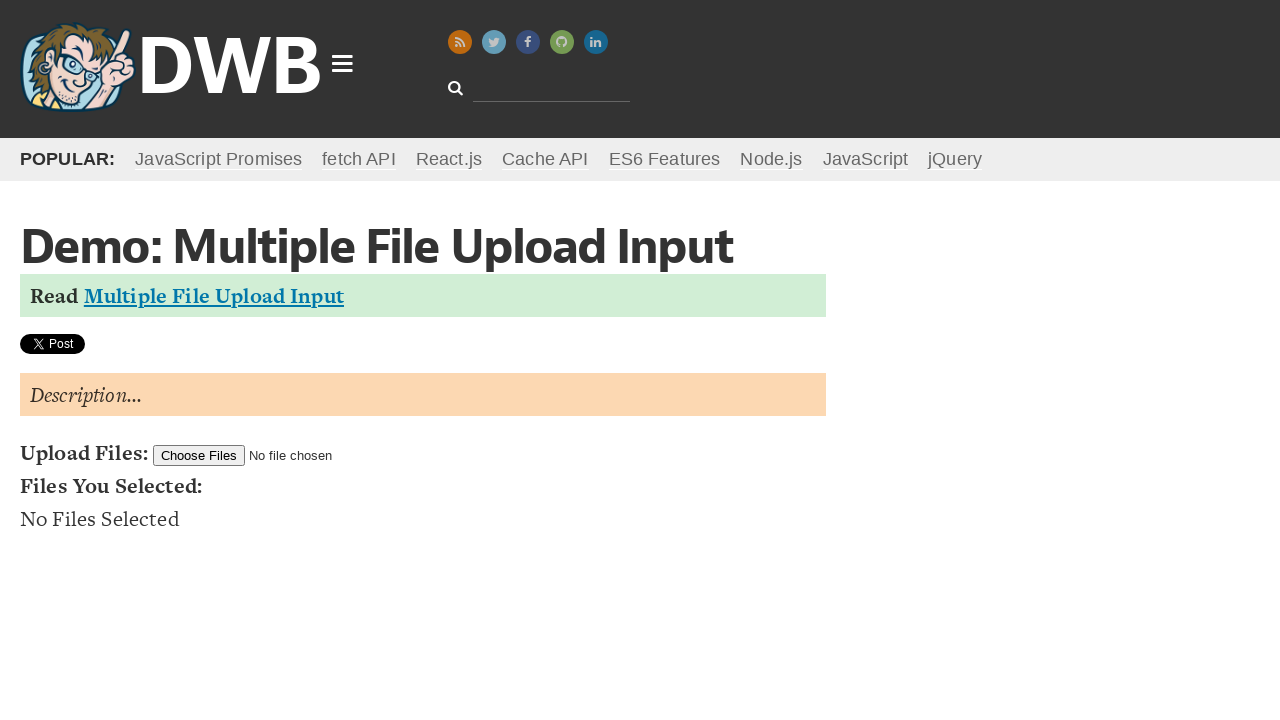

Set both test files to file input element
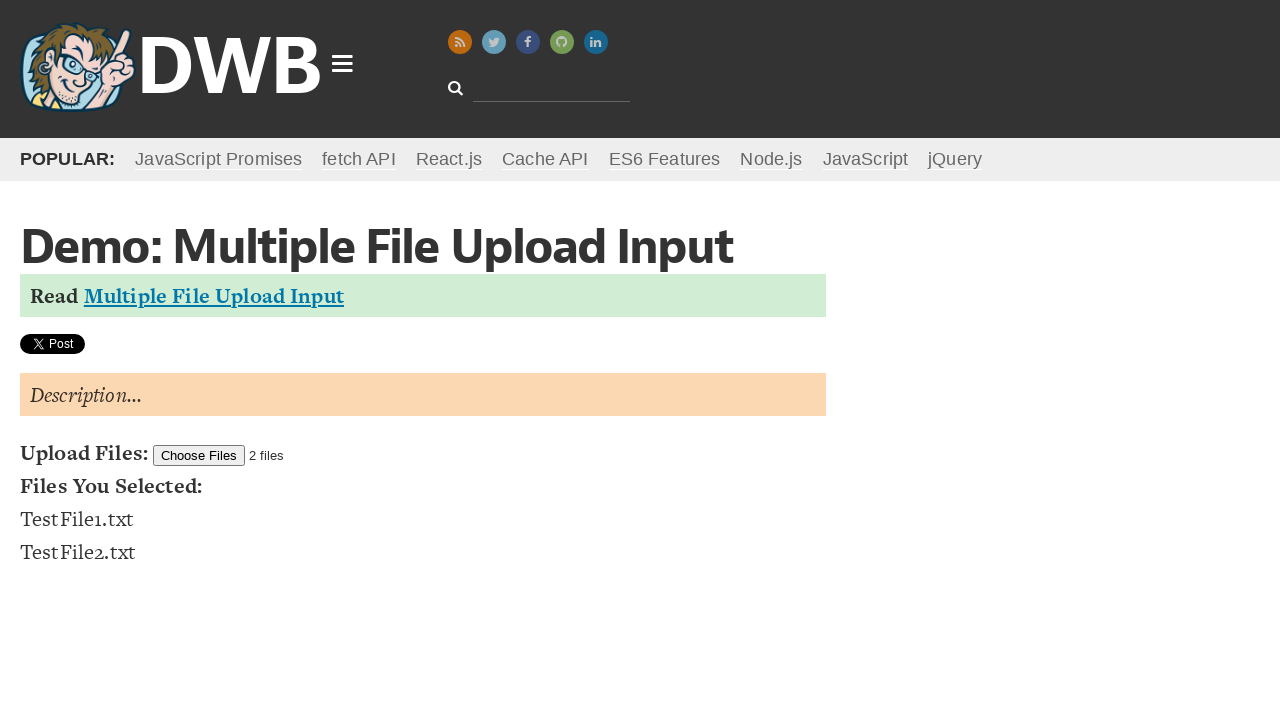

File list appeared after upload
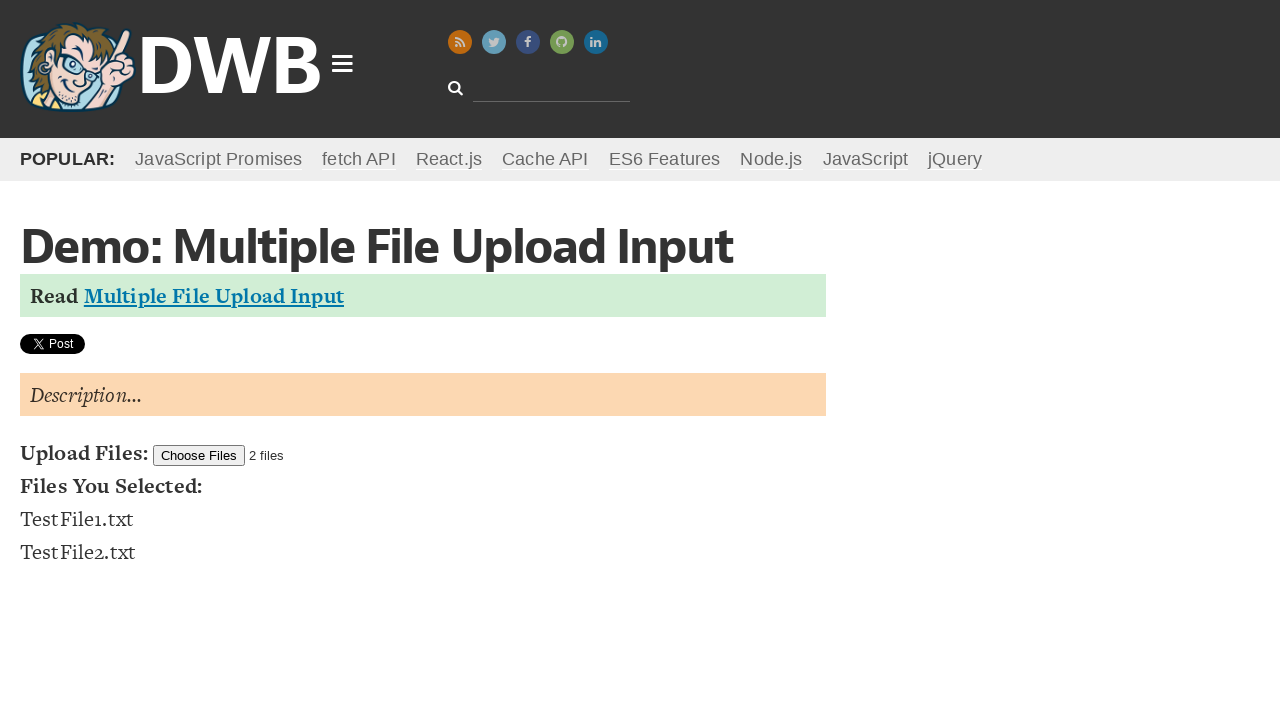

Verified second file item is present in the file list
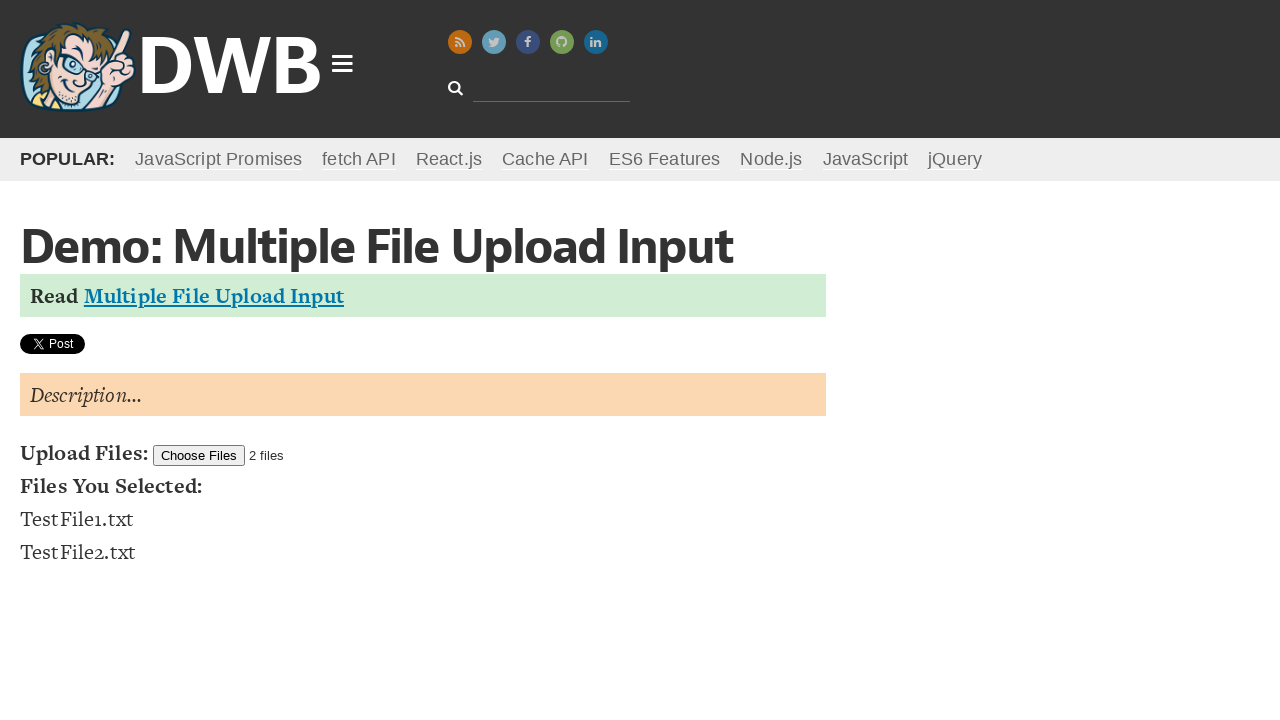

Removed TestFile1.txt from temporary directory
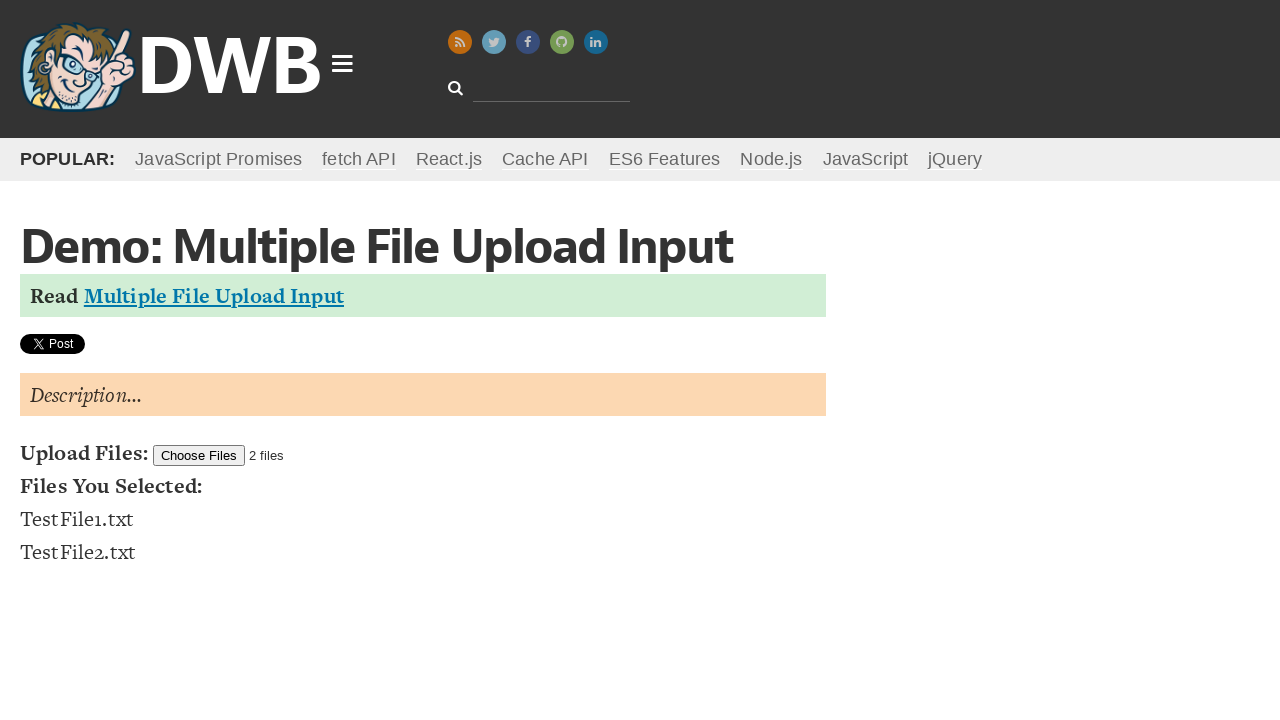

Removed TestFile2.txt from temporary directory
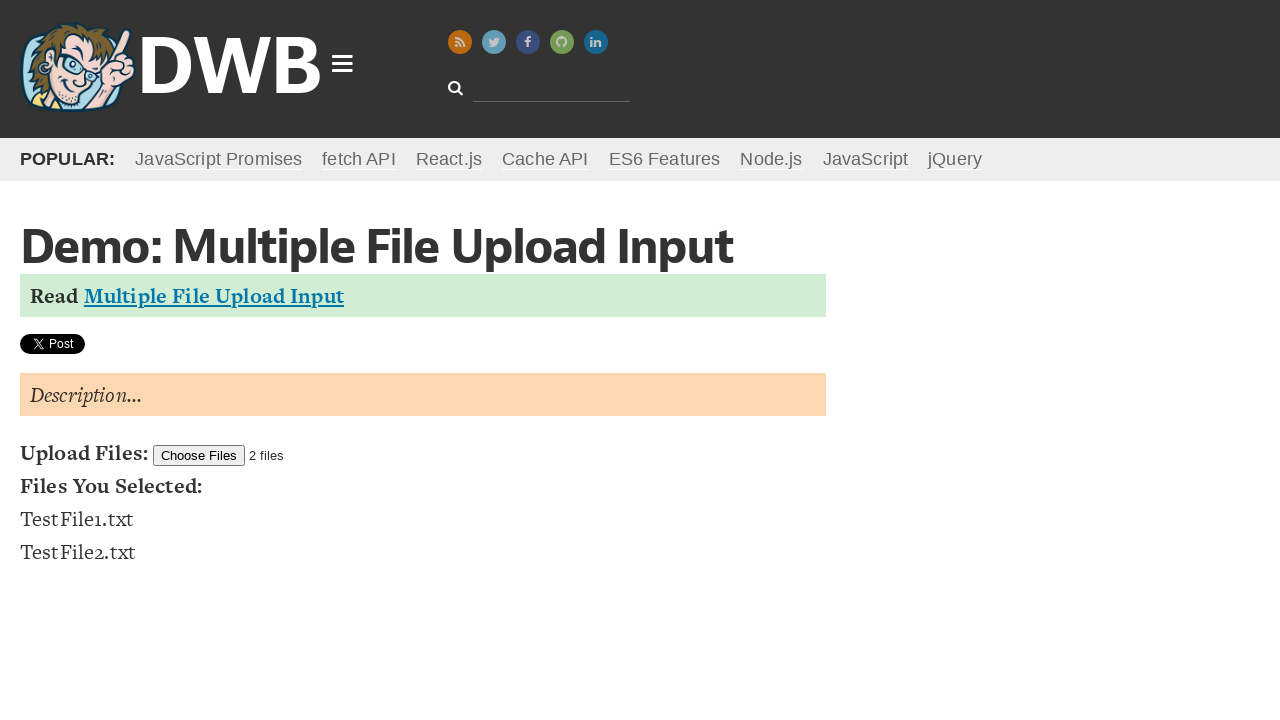

Cleaned up temporary directory
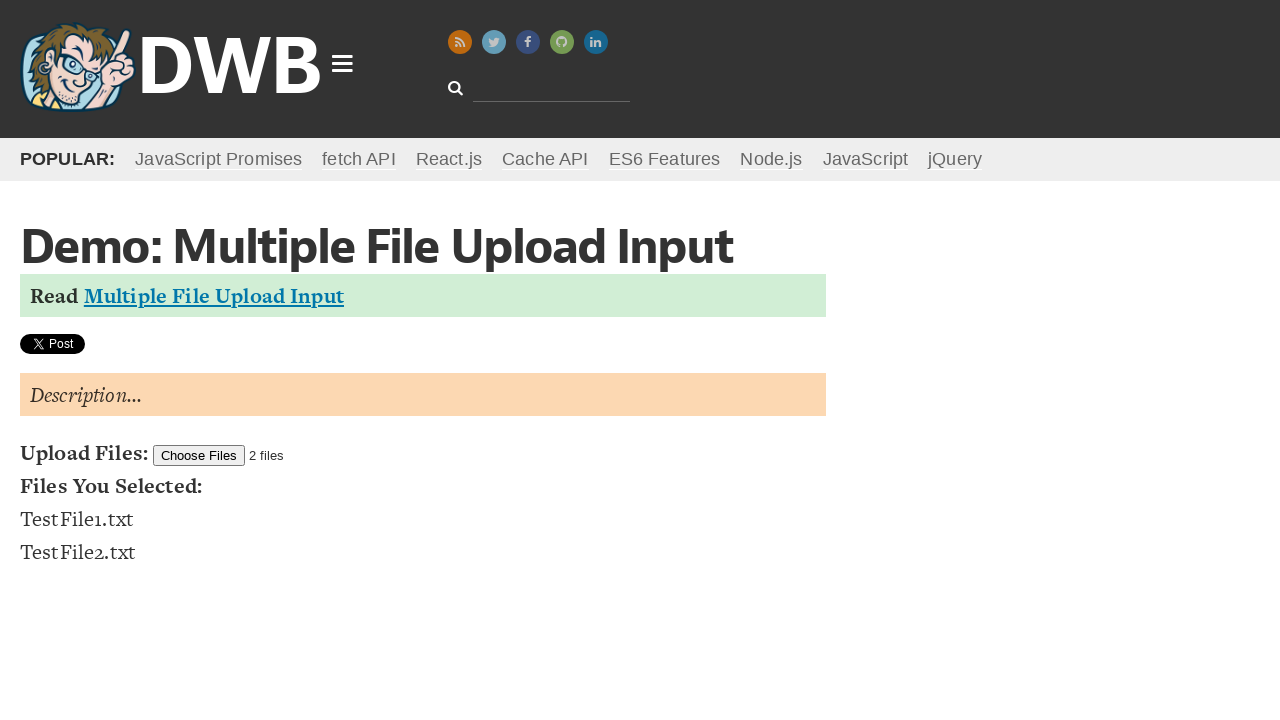

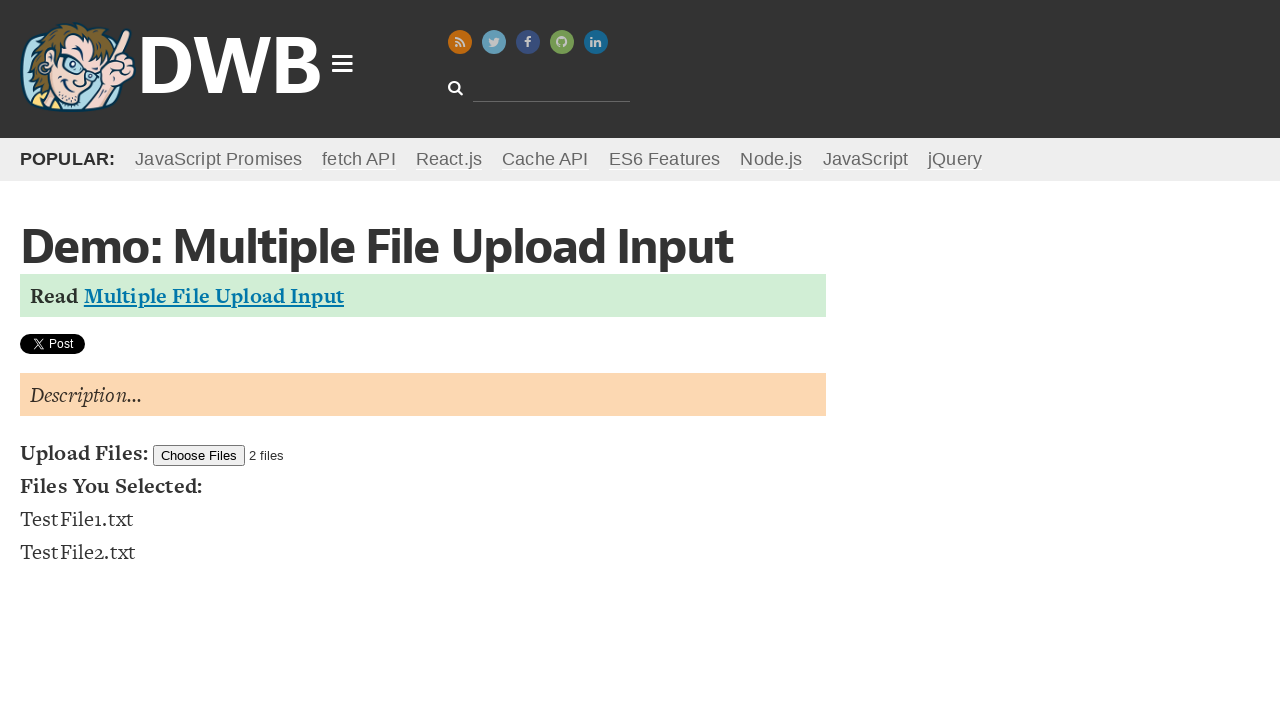